Navigates to a dropdown menu demo page and retrieves all available options from a select dropdown element

Starting URL: https://www.globalsqa.com/demo-site/select-dropdown-menu/

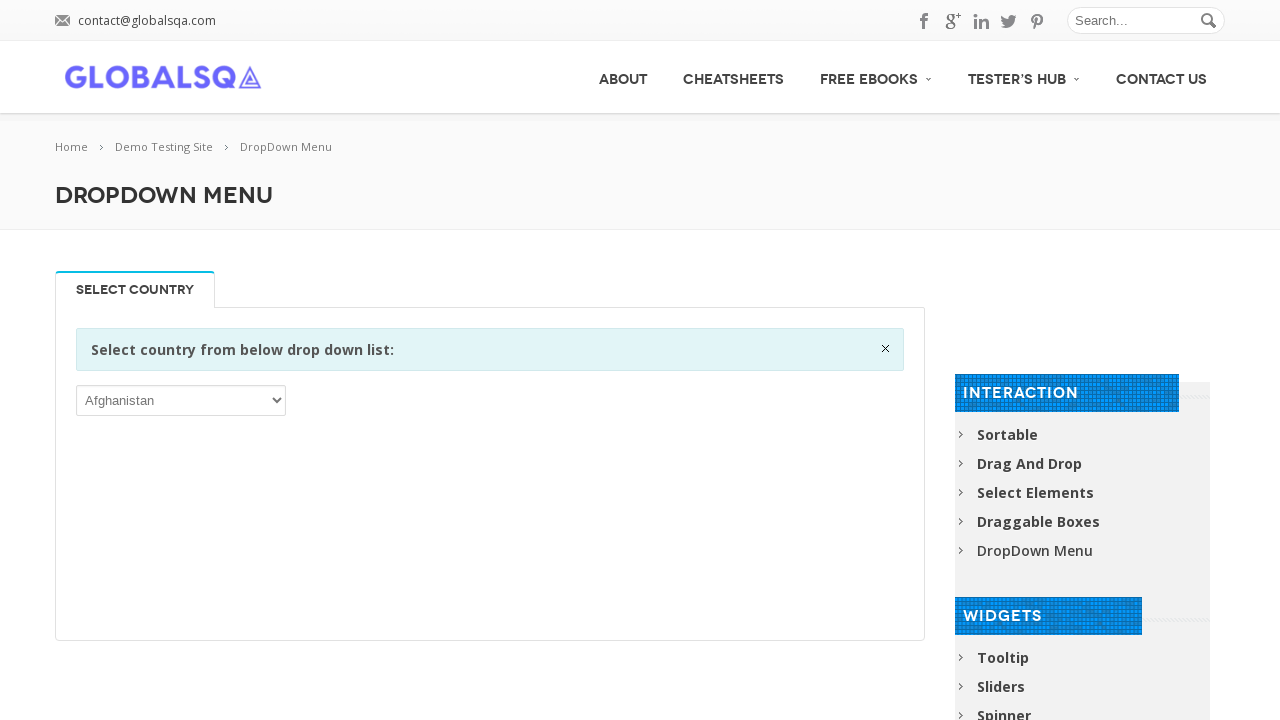

Navigated to select dropdown menu demo page
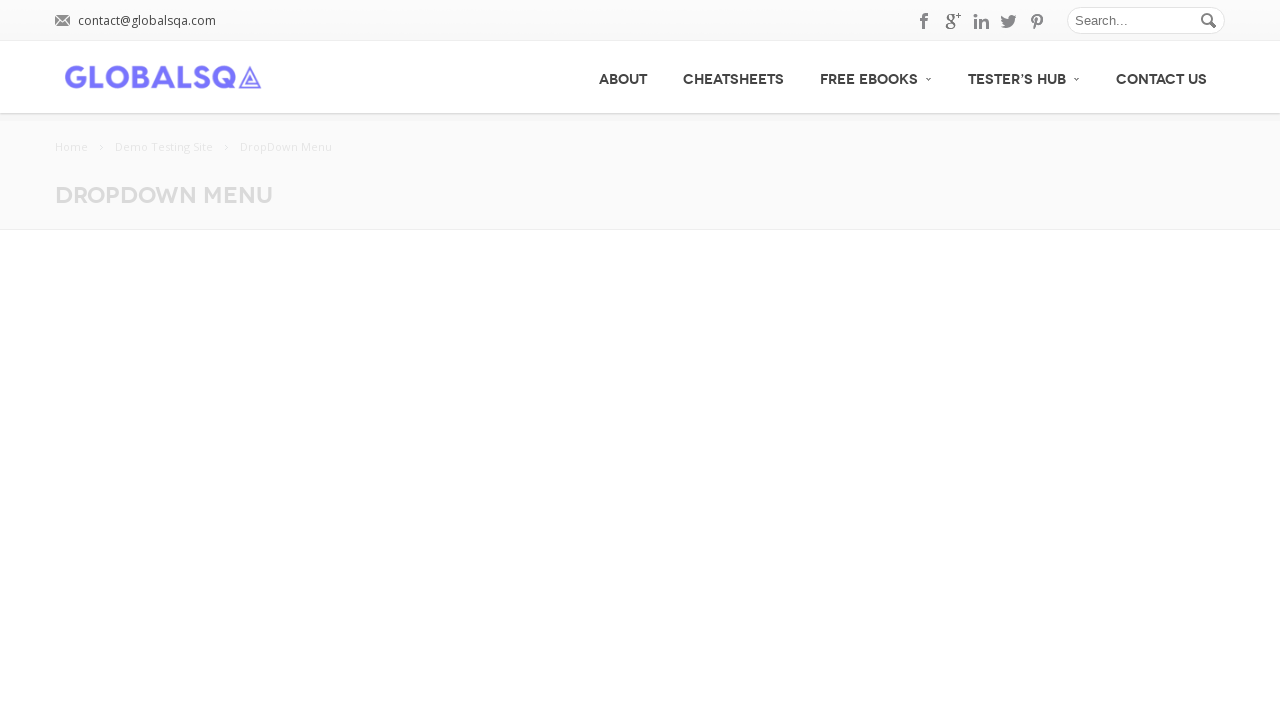

Dropdown element is now present on the page
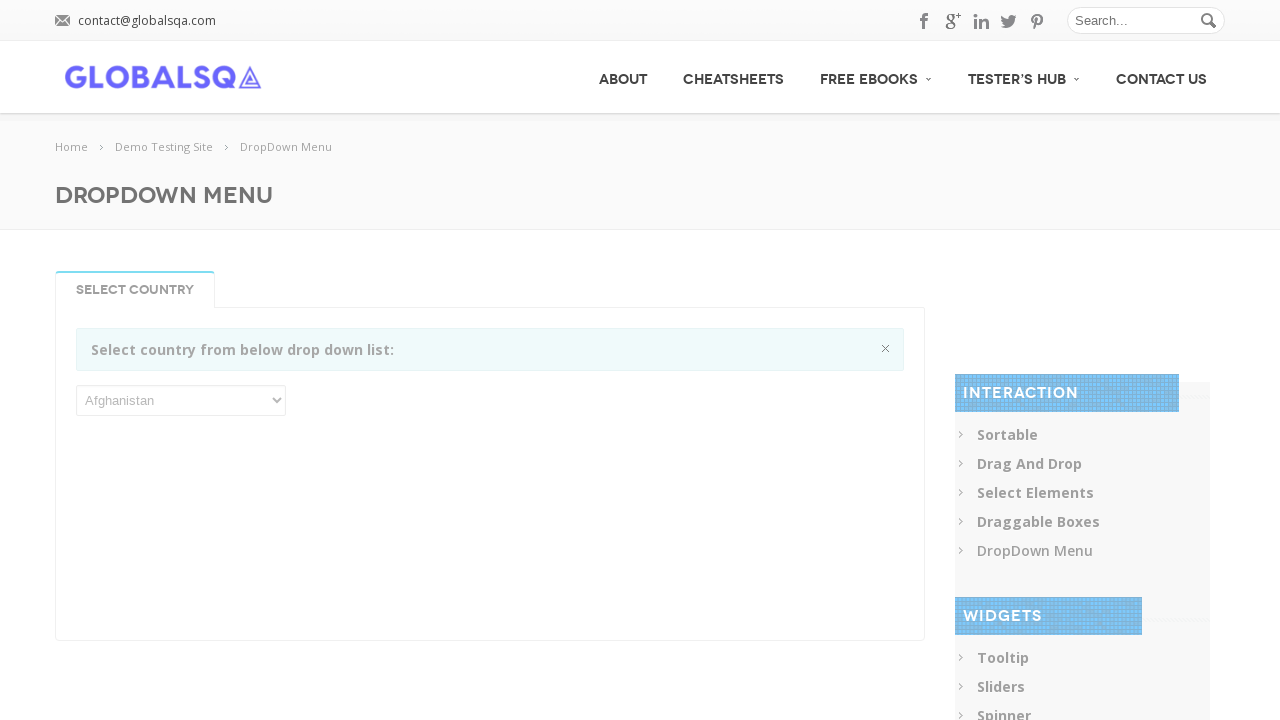

Located the select dropdown element
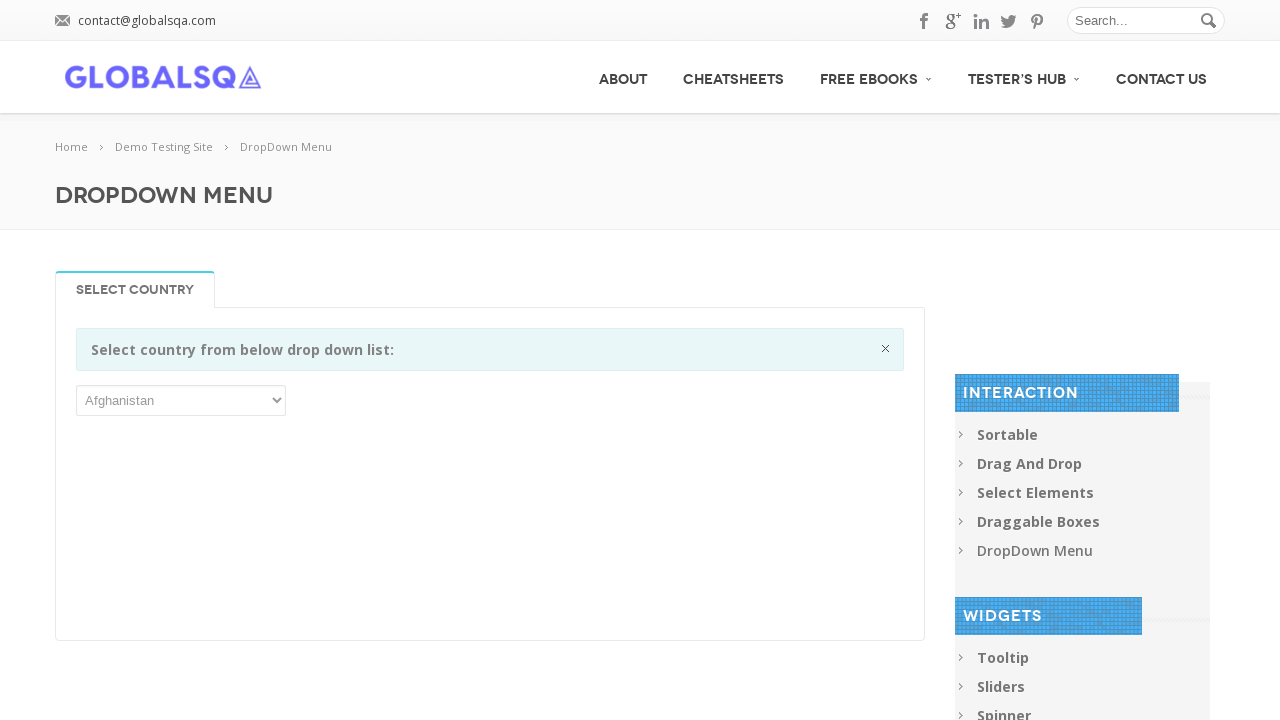

Retrieved all available options from the dropdown
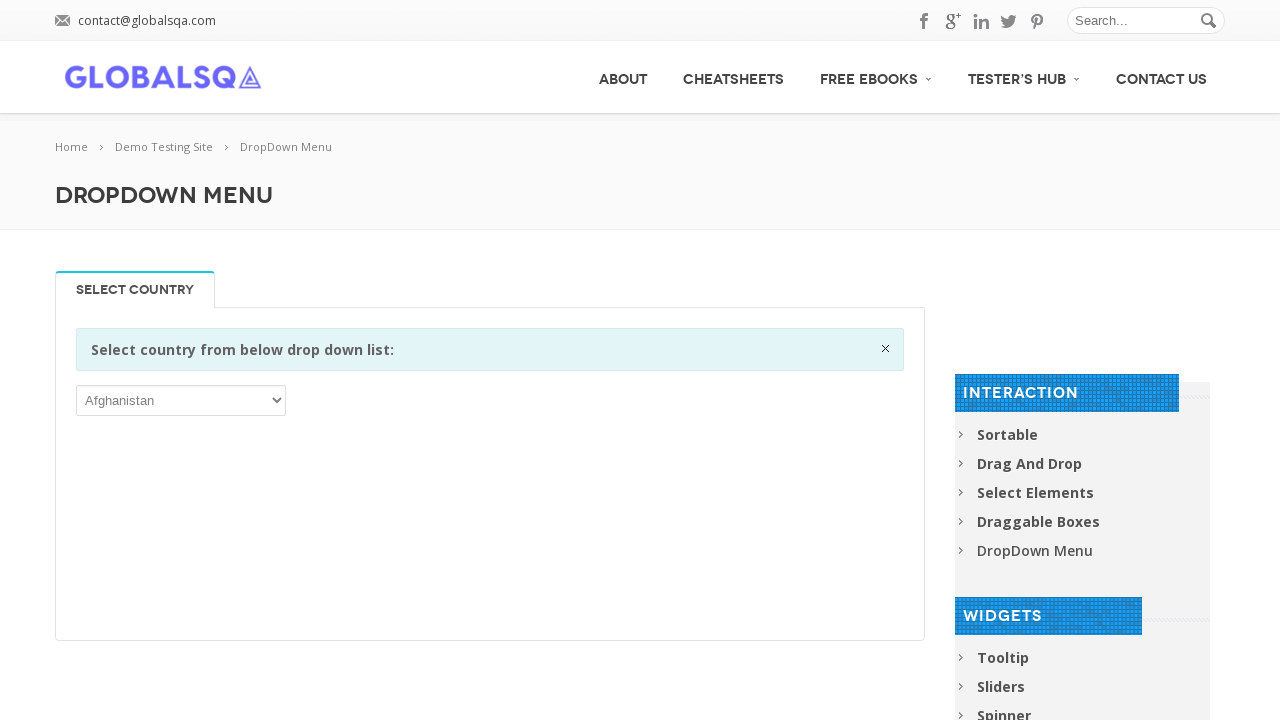

Printed all dropdown options for verification
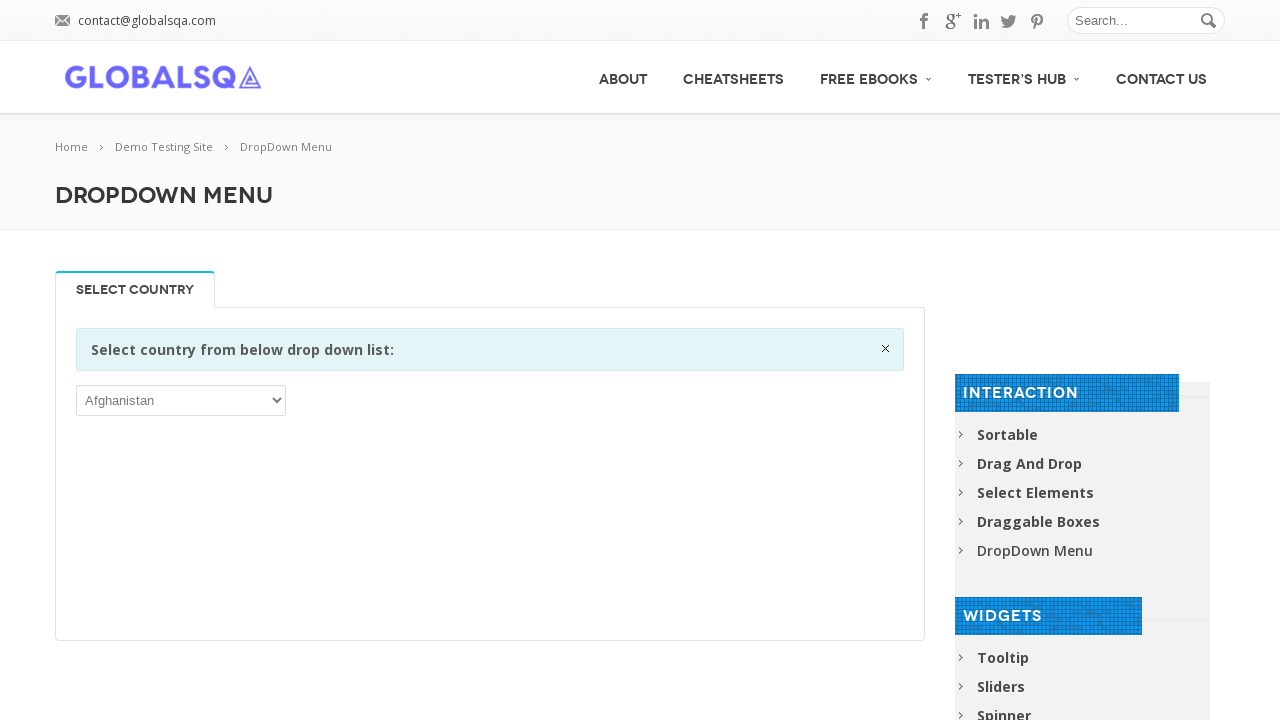

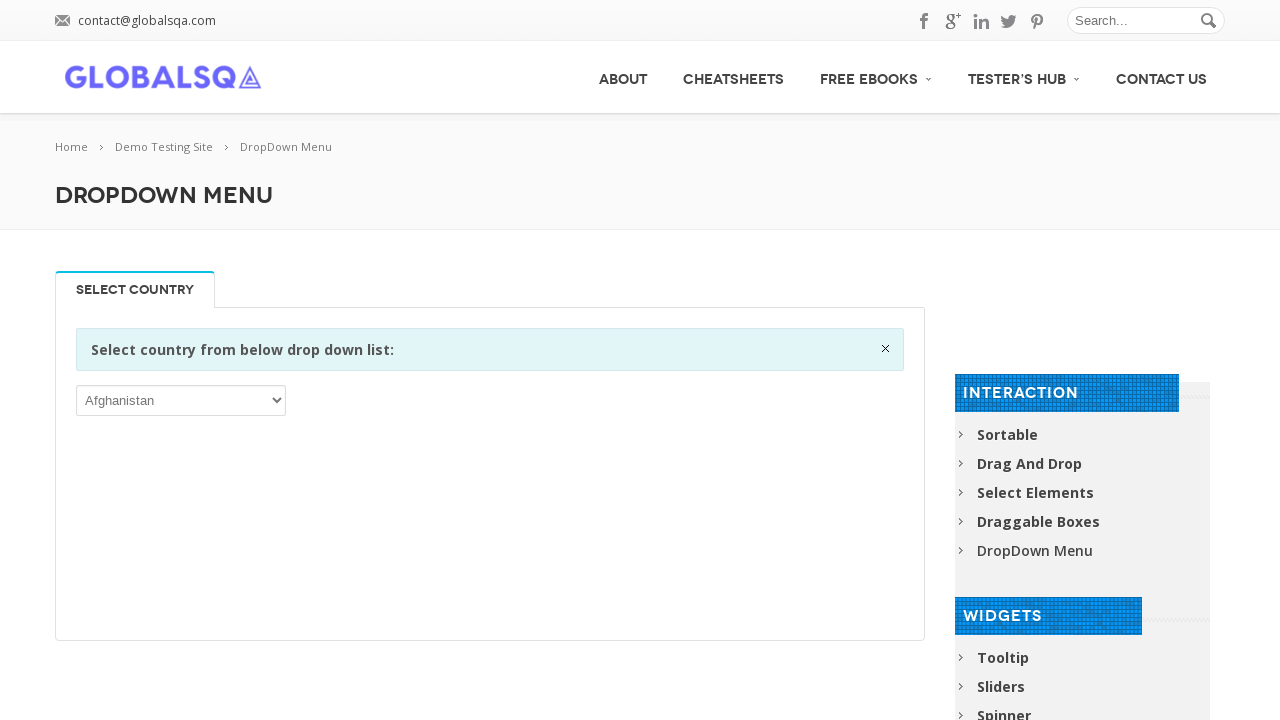